Navigates to sfkm.me website and waits for the page to fully load (network idle state)

Starting URL: https://sfkm.me

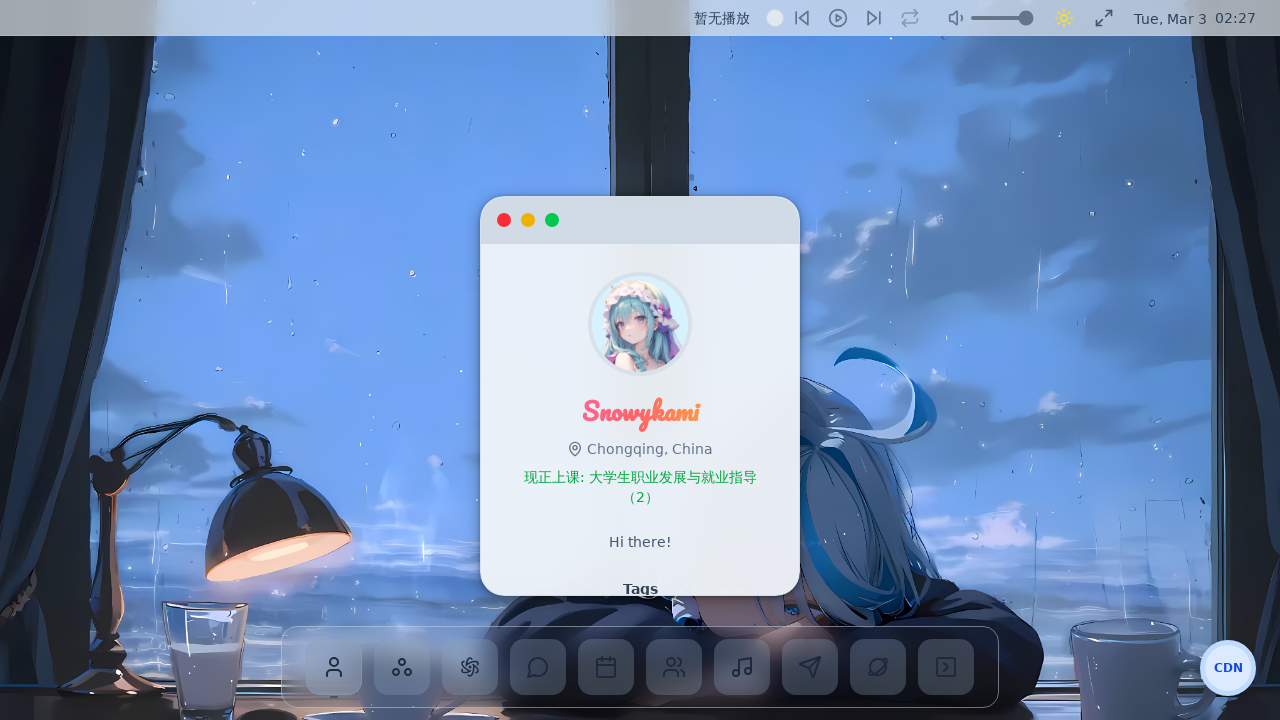

Navigated to https://sfkm.me and waited for network idle state
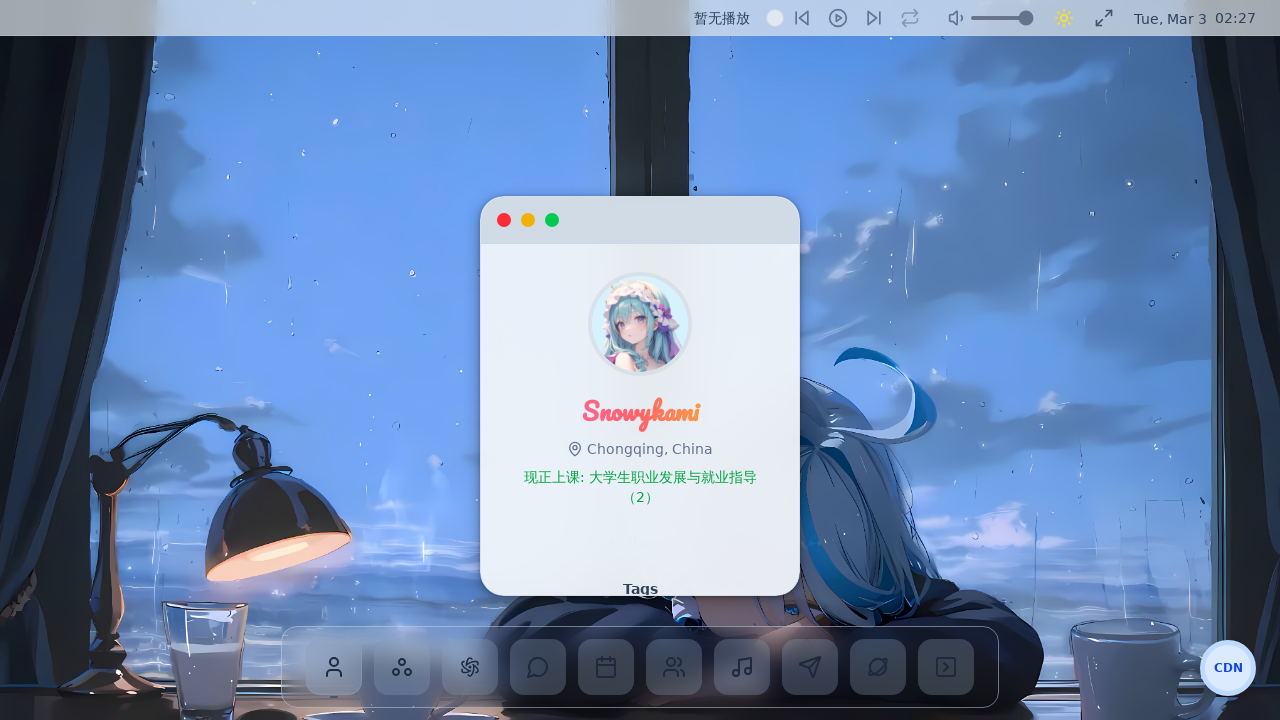

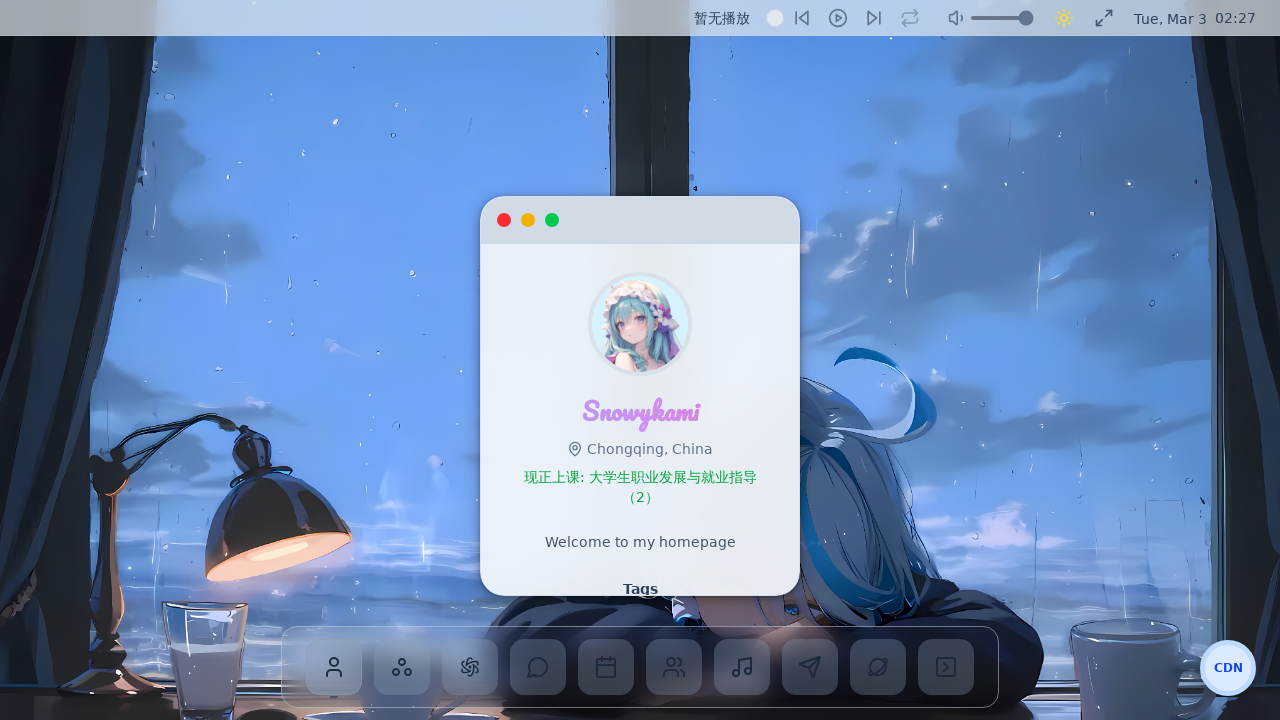